Navigates to a Polish regional website page and verifies it loads successfully

Starting URL: https://zamosc.wkraj.pl/html5/index.php?id=58123

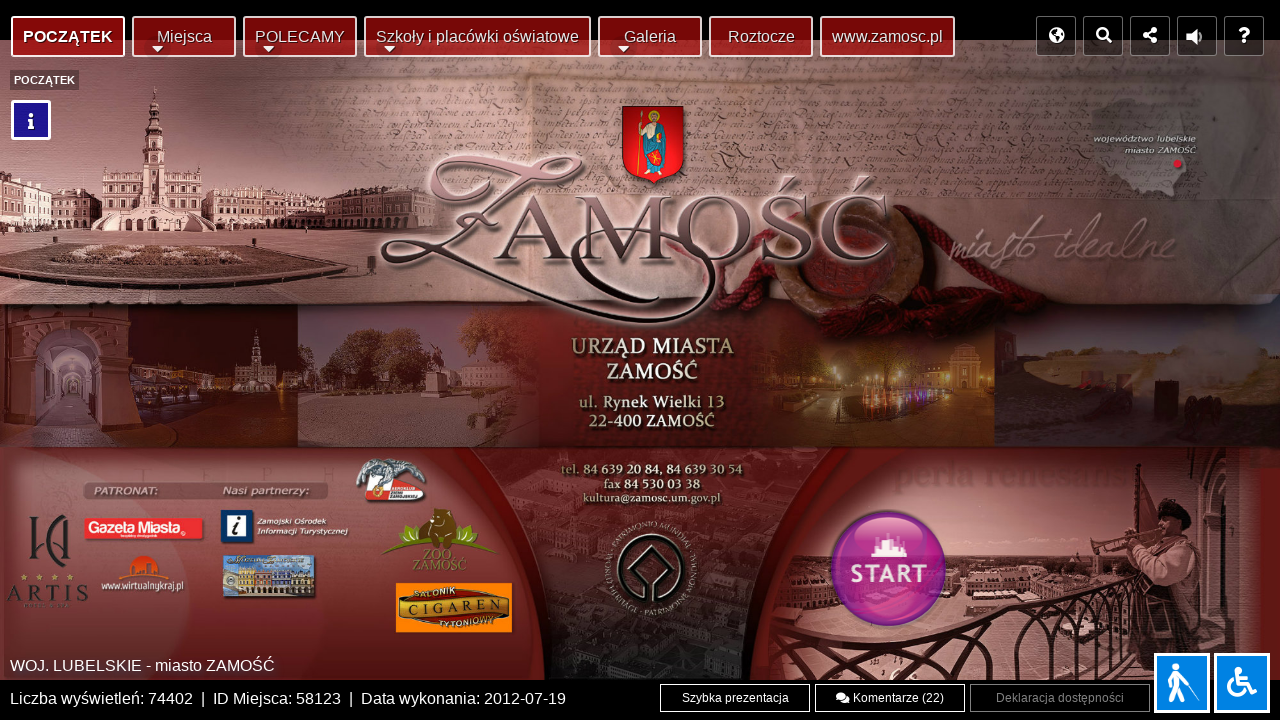

Waited for page to reach networkidle state
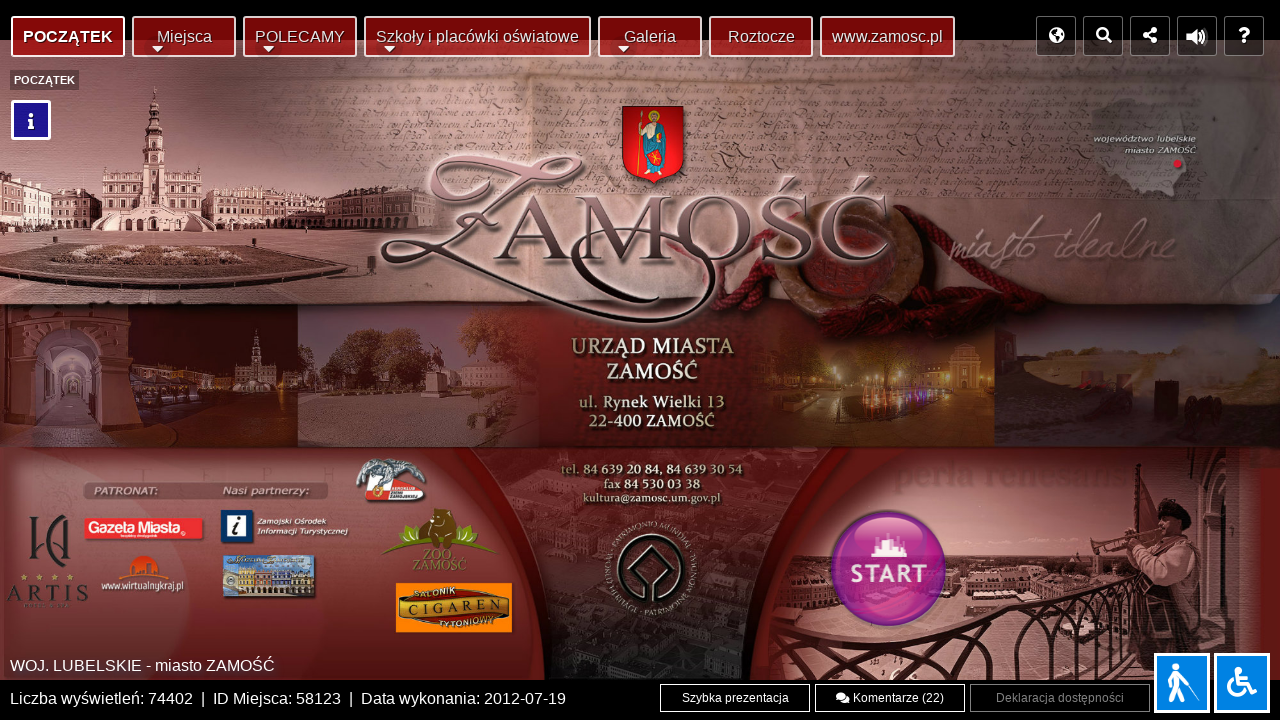

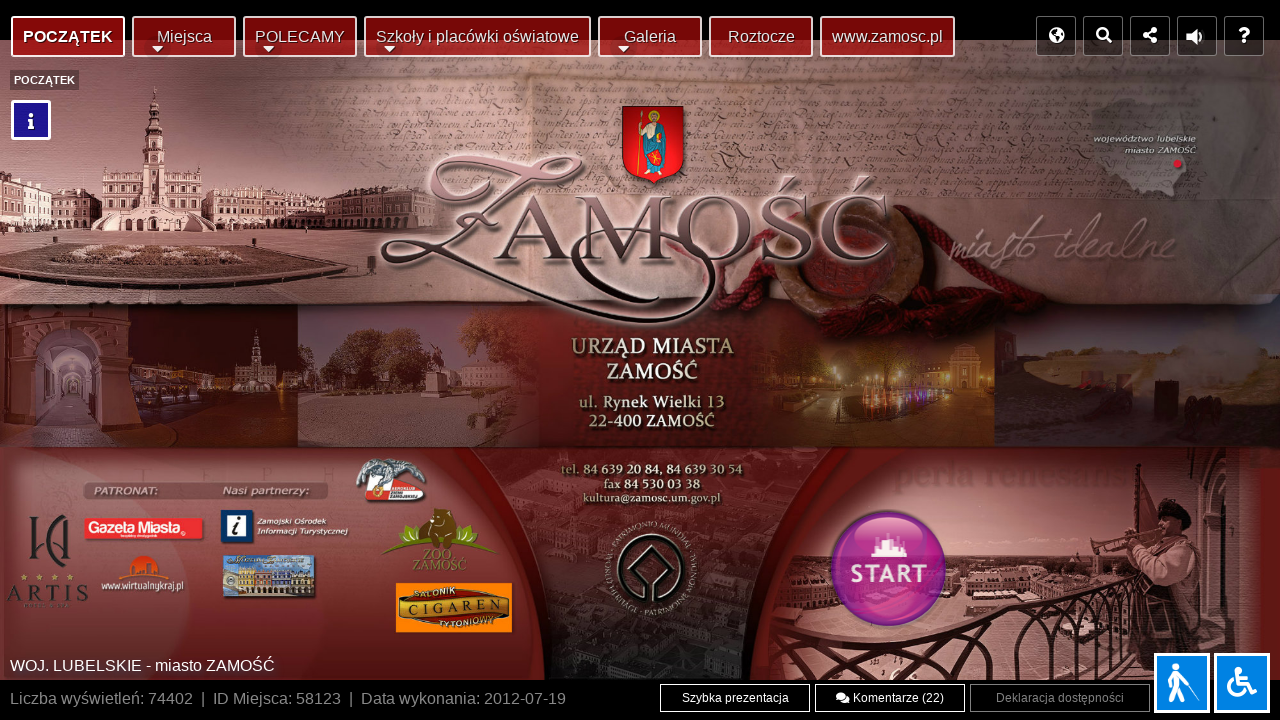